Tests that the complete all checkbox updates state when individual items are completed or cleared

Starting URL: https://demo.playwright.dev/todomvc

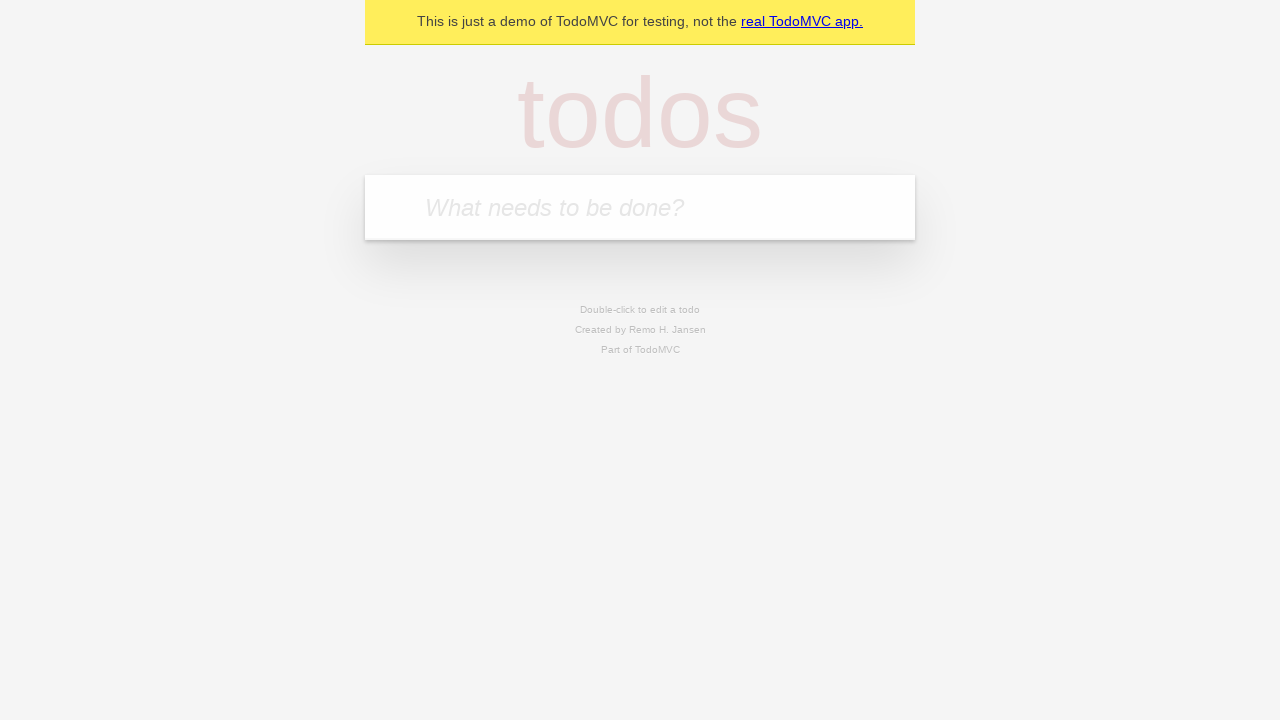

Filled todo input with 'buy some cheese' on internal:attr=[placeholder="What needs to be done?"i]
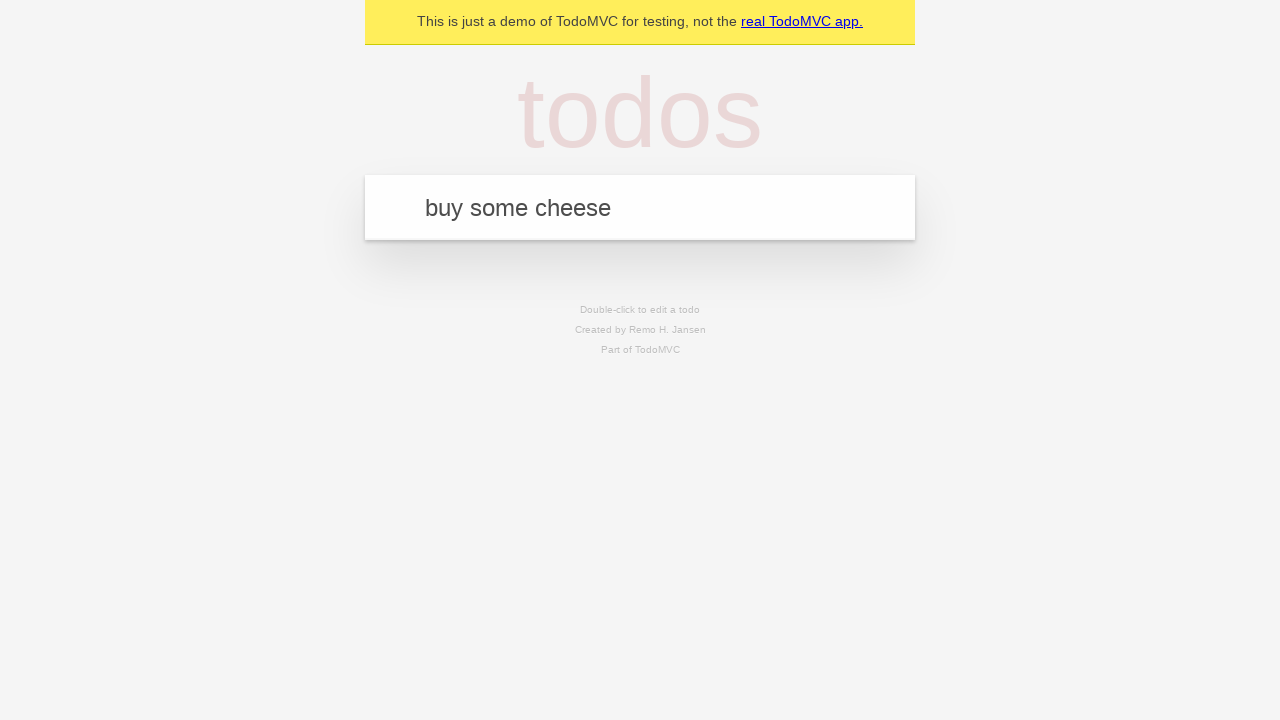

Pressed Enter to add first todo on internal:attr=[placeholder="What needs to be done?"i]
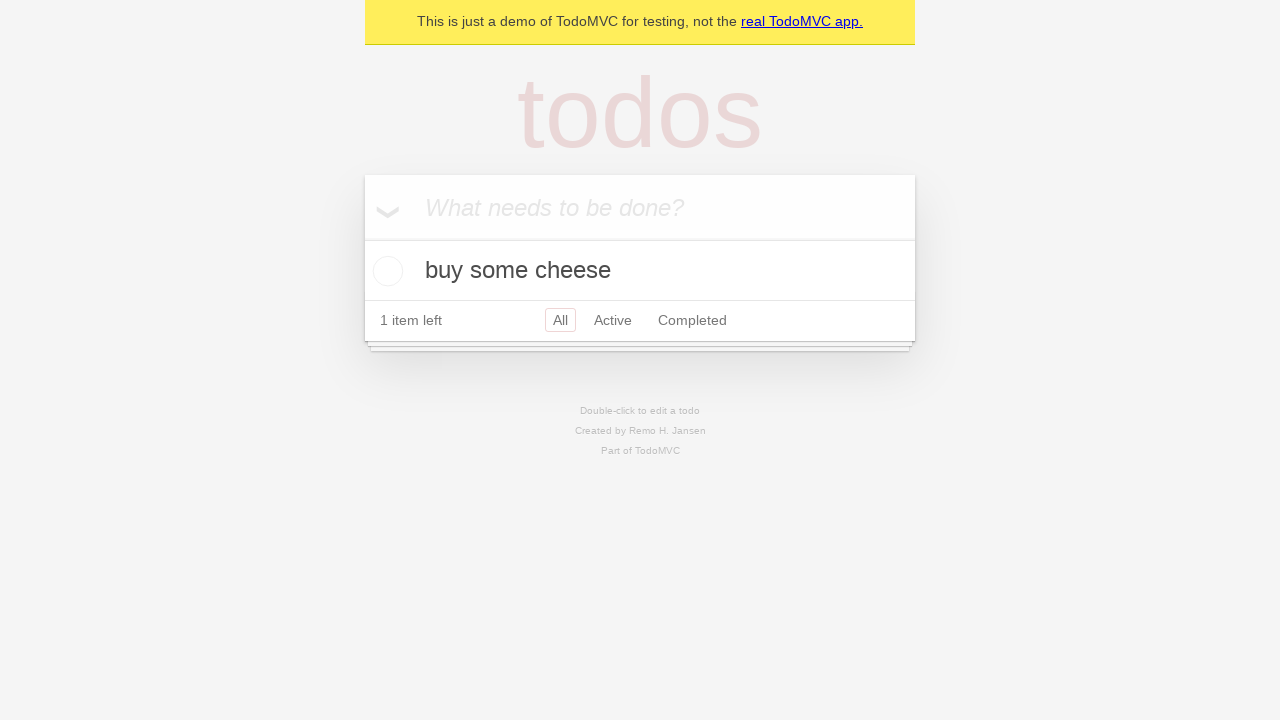

Filled todo input with 'feed the cat' on internal:attr=[placeholder="What needs to be done?"i]
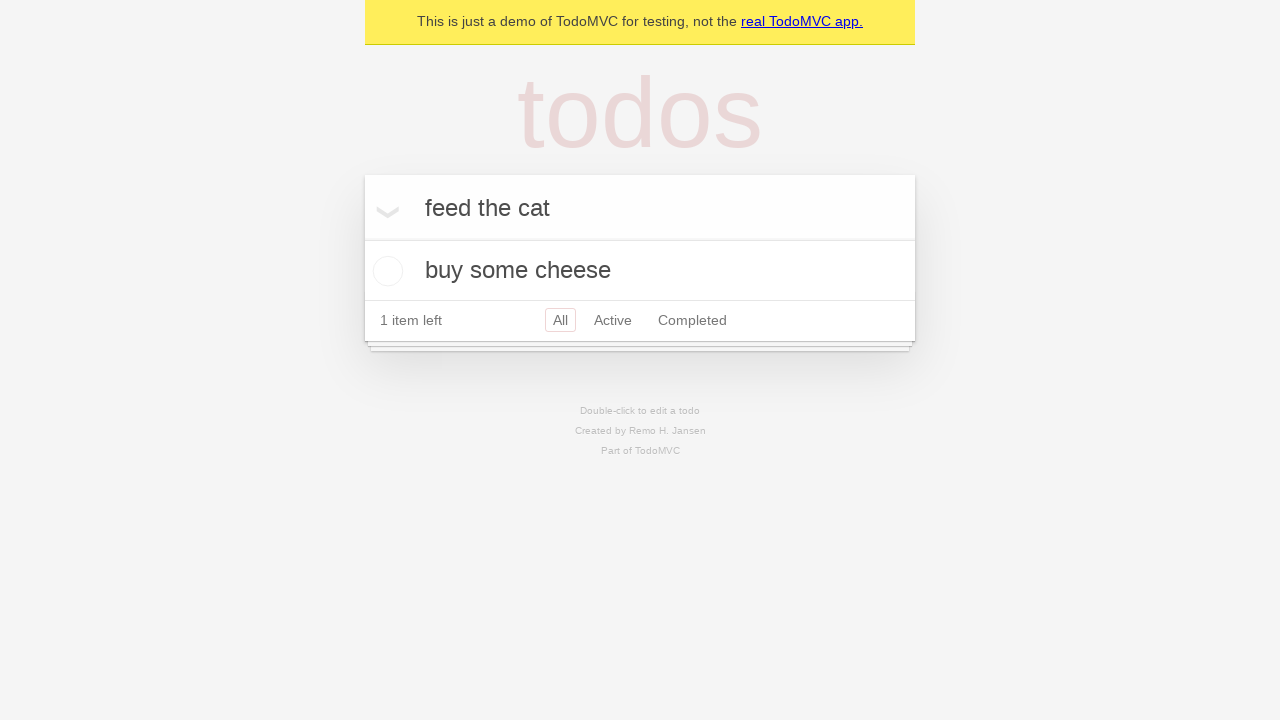

Pressed Enter to add second todo on internal:attr=[placeholder="What needs to be done?"i]
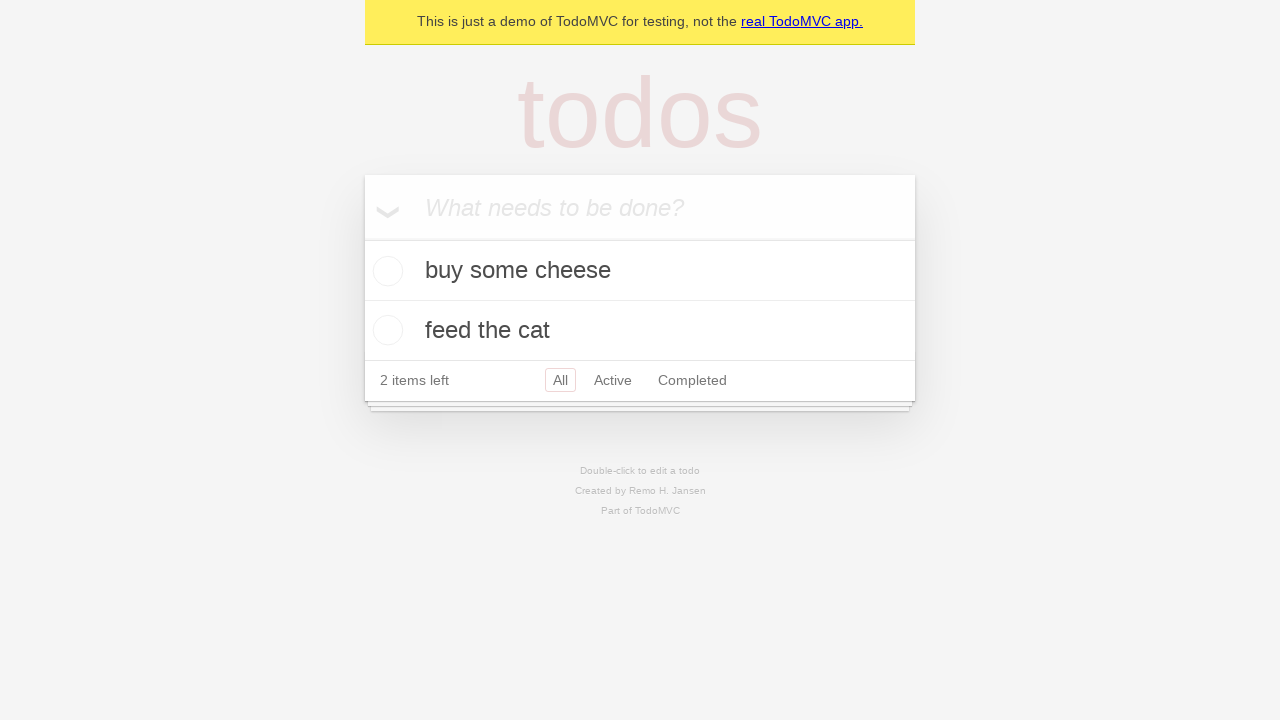

Filled todo input with 'book a doctors appointment' on internal:attr=[placeholder="What needs to be done?"i]
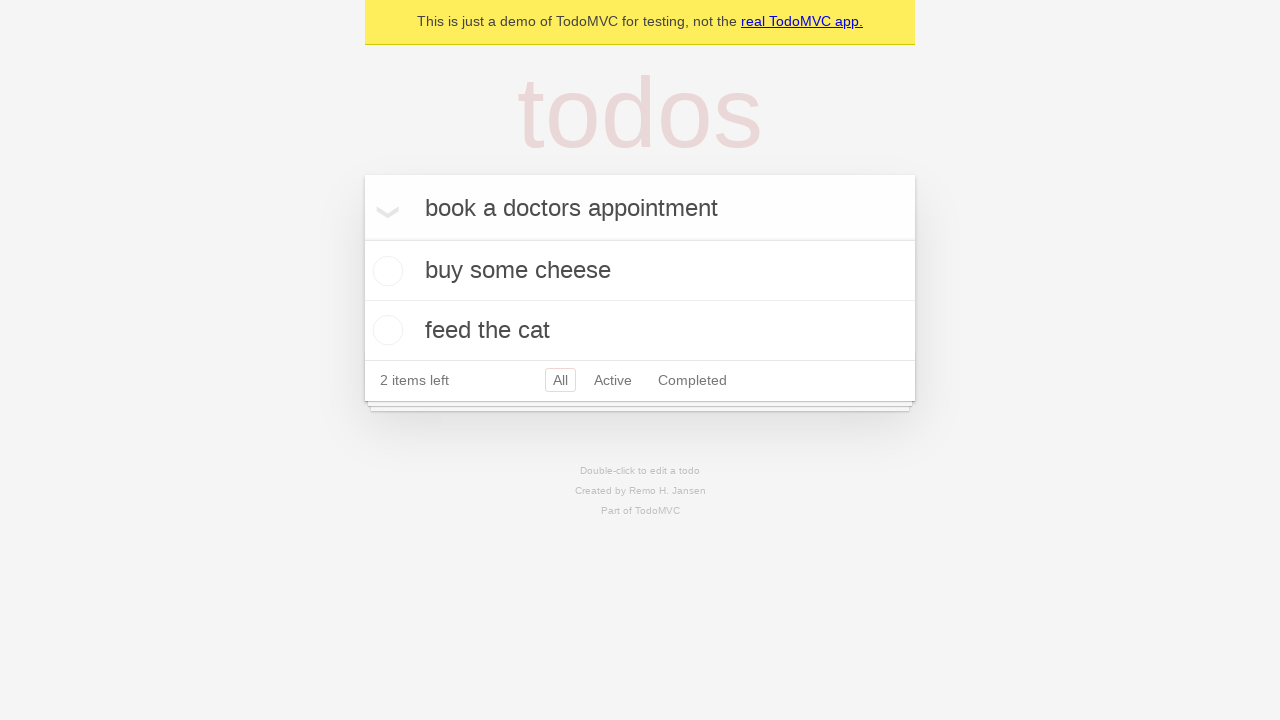

Pressed Enter to add third todo on internal:attr=[placeholder="What needs to be done?"i]
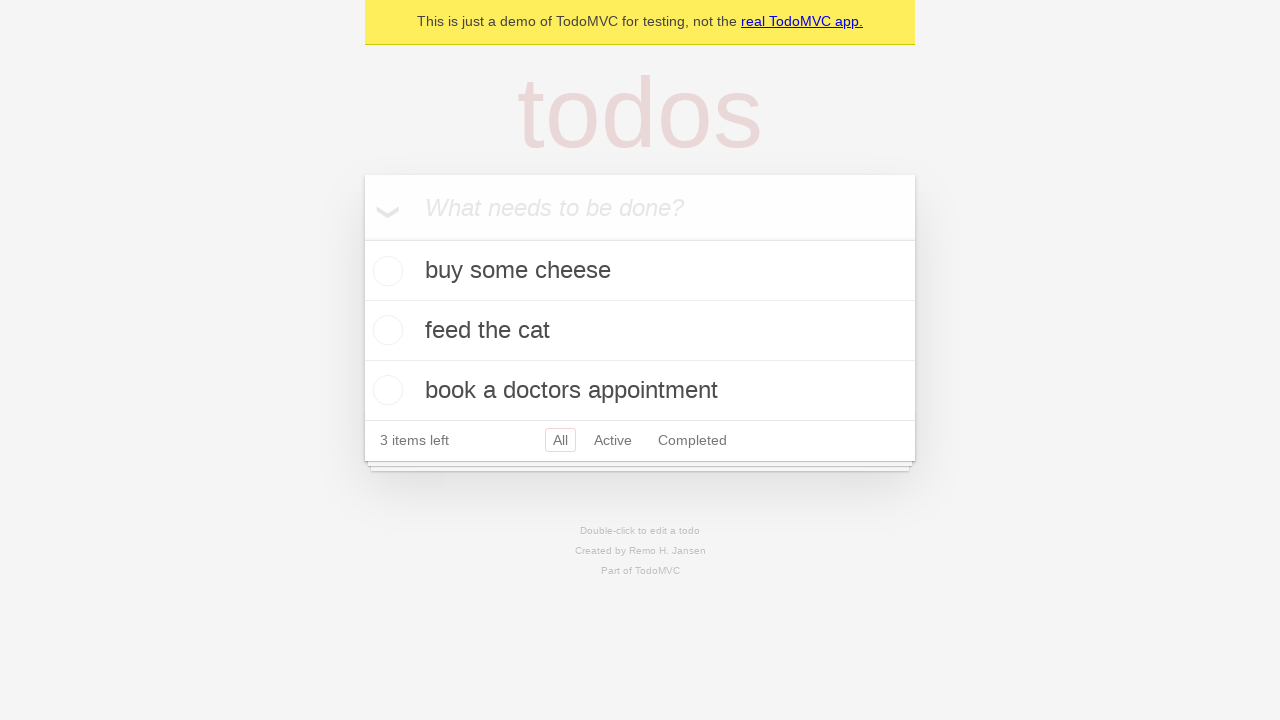

Checked 'Mark all as complete' checkbox to complete all todos at (362, 238) on internal:label="Mark all as complete"i
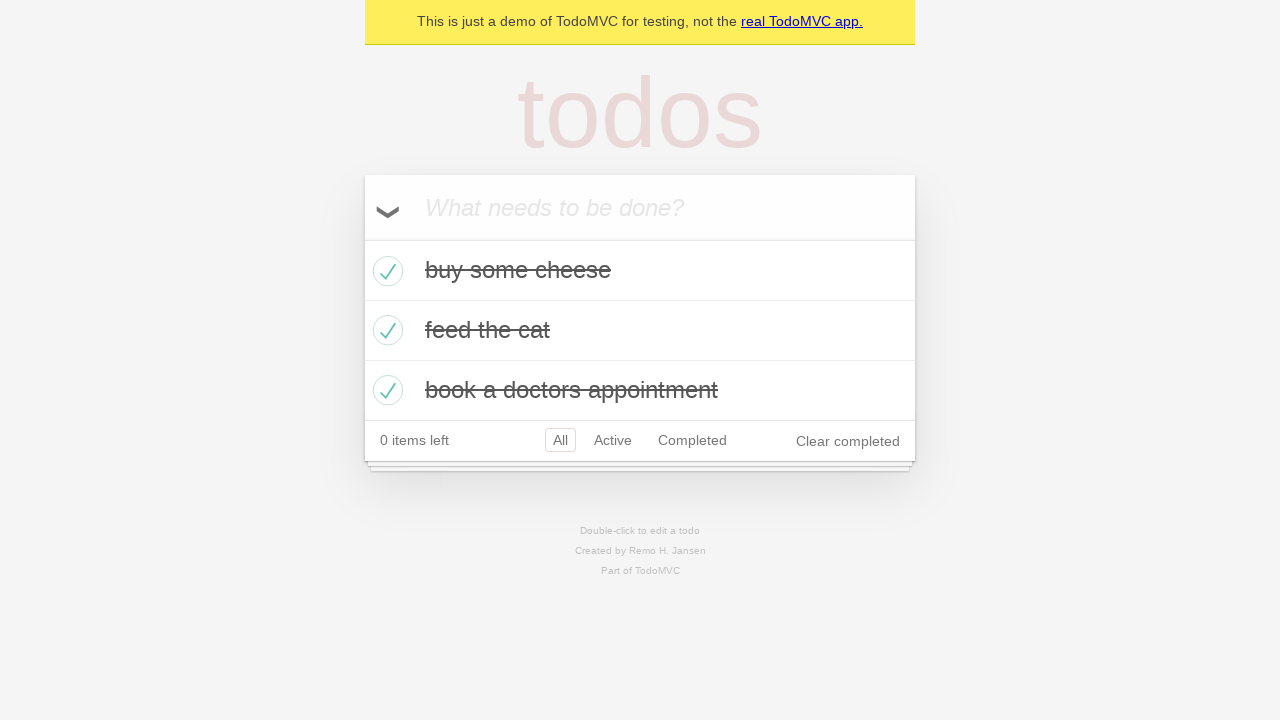

Unchecked first todo checkbox at (385, 271) on [data-testid='todo-item'] >> nth=0 >> internal:role=checkbox
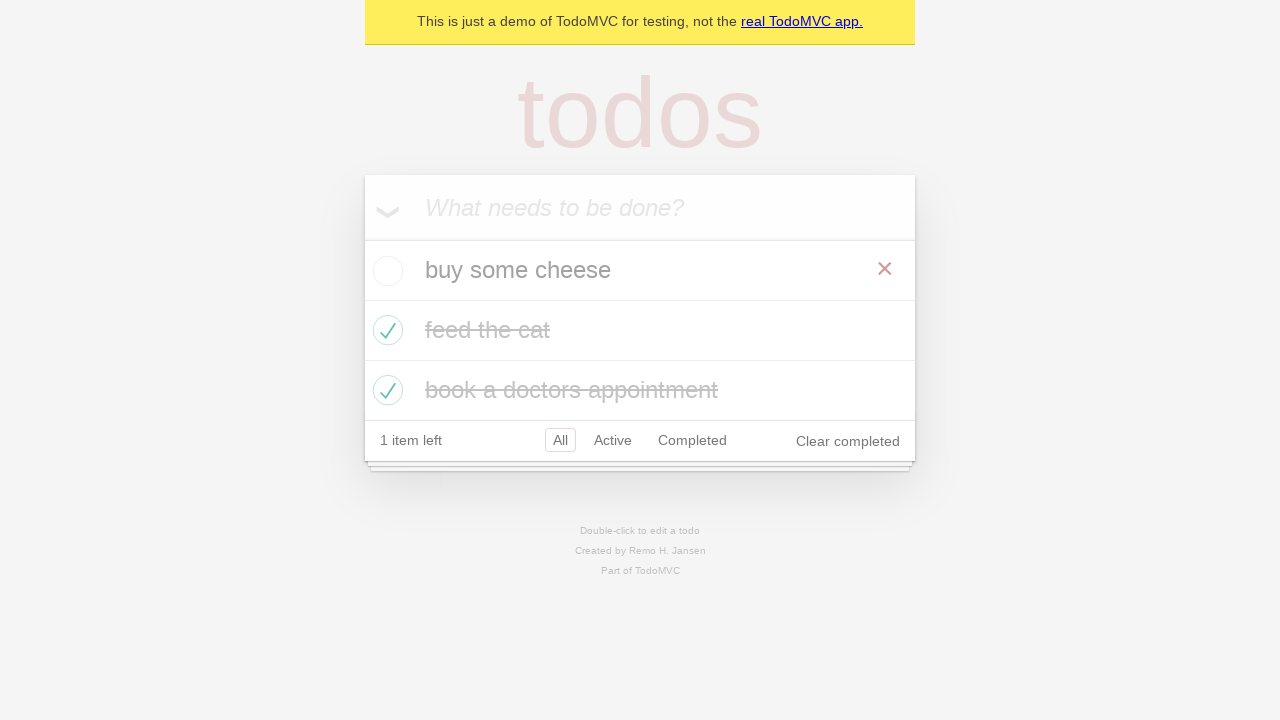

Checked first todo checkbox again at (385, 271) on [data-testid='todo-item'] >> nth=0 >> internal:role=checkbox
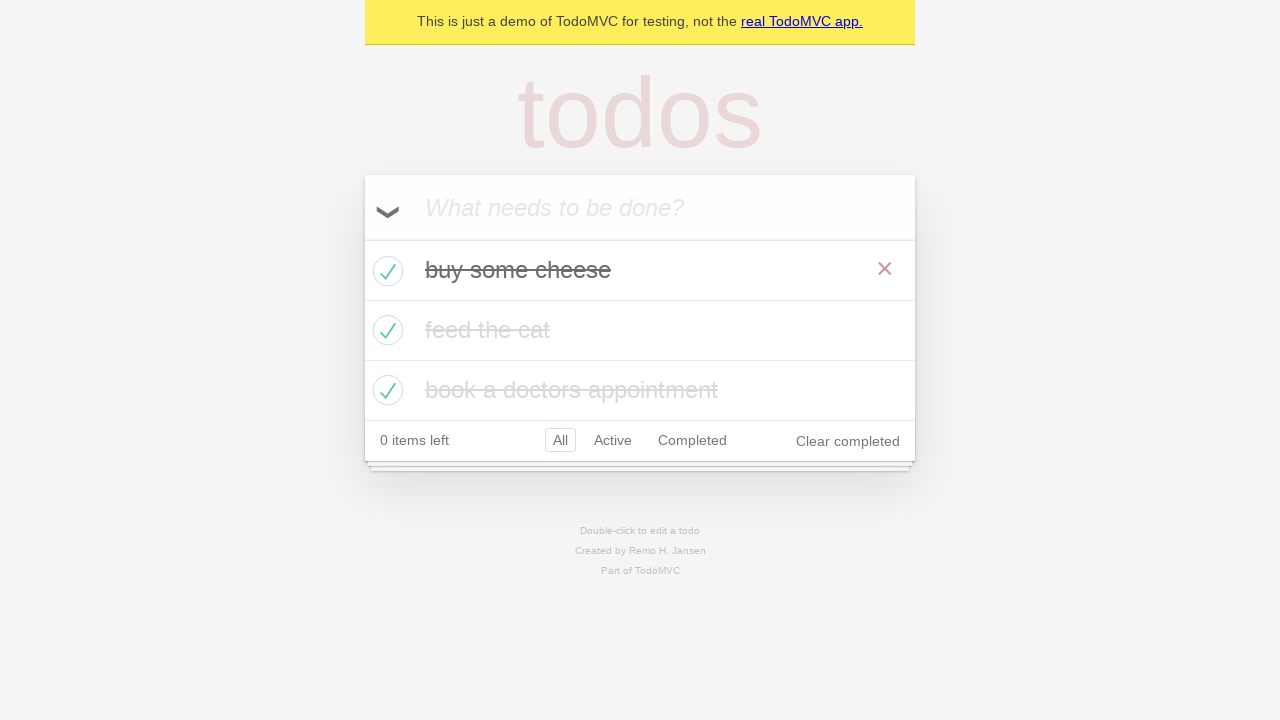

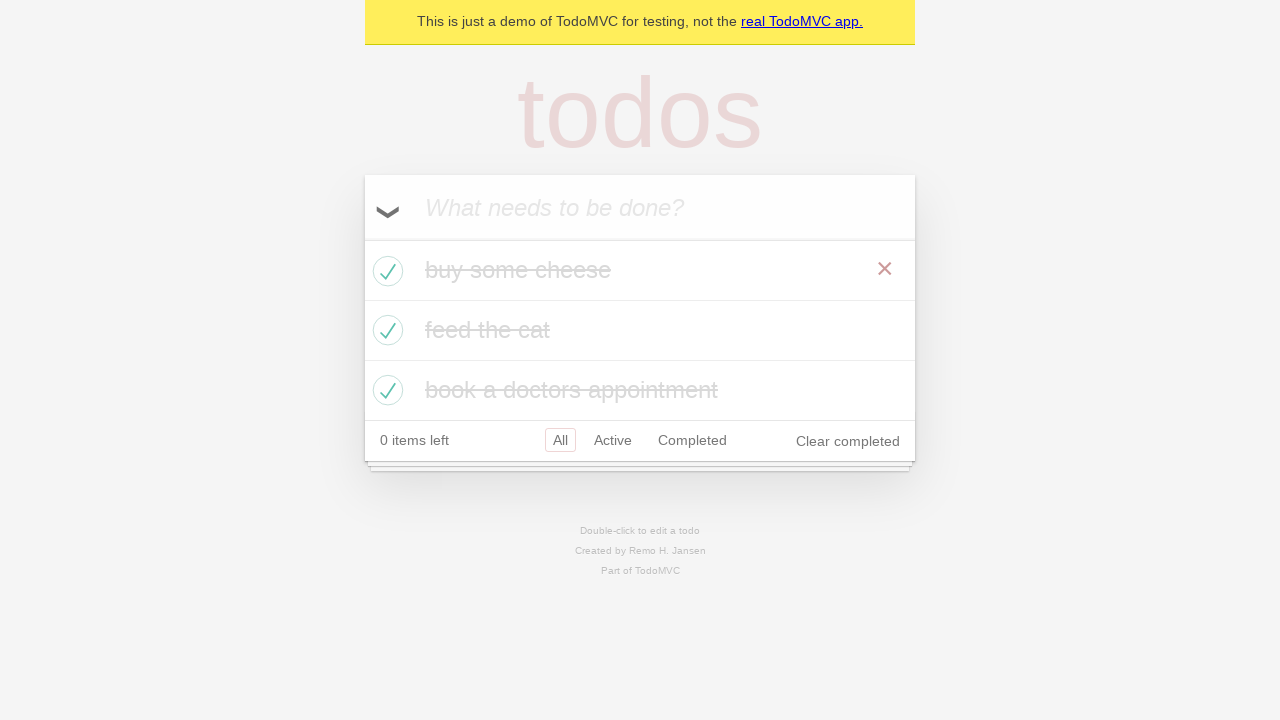